Tests radio button mutual exclusivity by clicking radio1 and verifying that radio2 and radio3 are not checked

Starting URL: https://rahulshettyacademy.com/AutomationPractice/

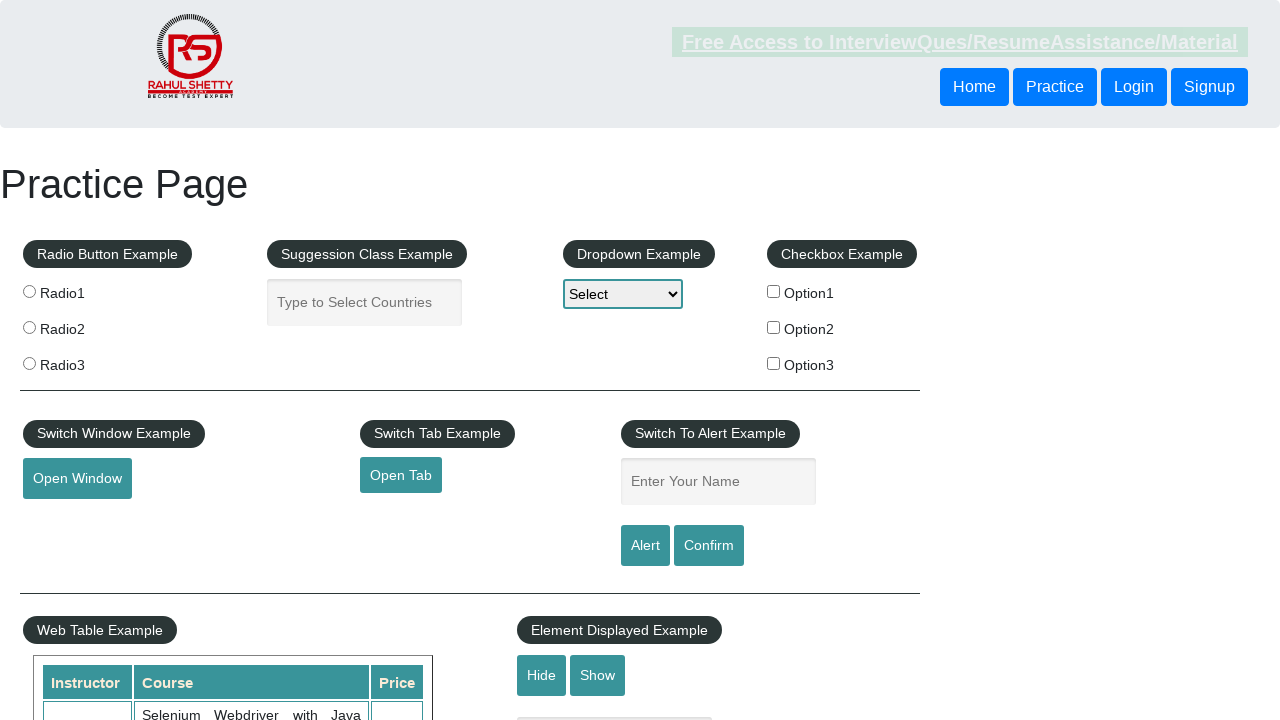

Clicked radio1 button at (29, 291) on input[value="radio1"]
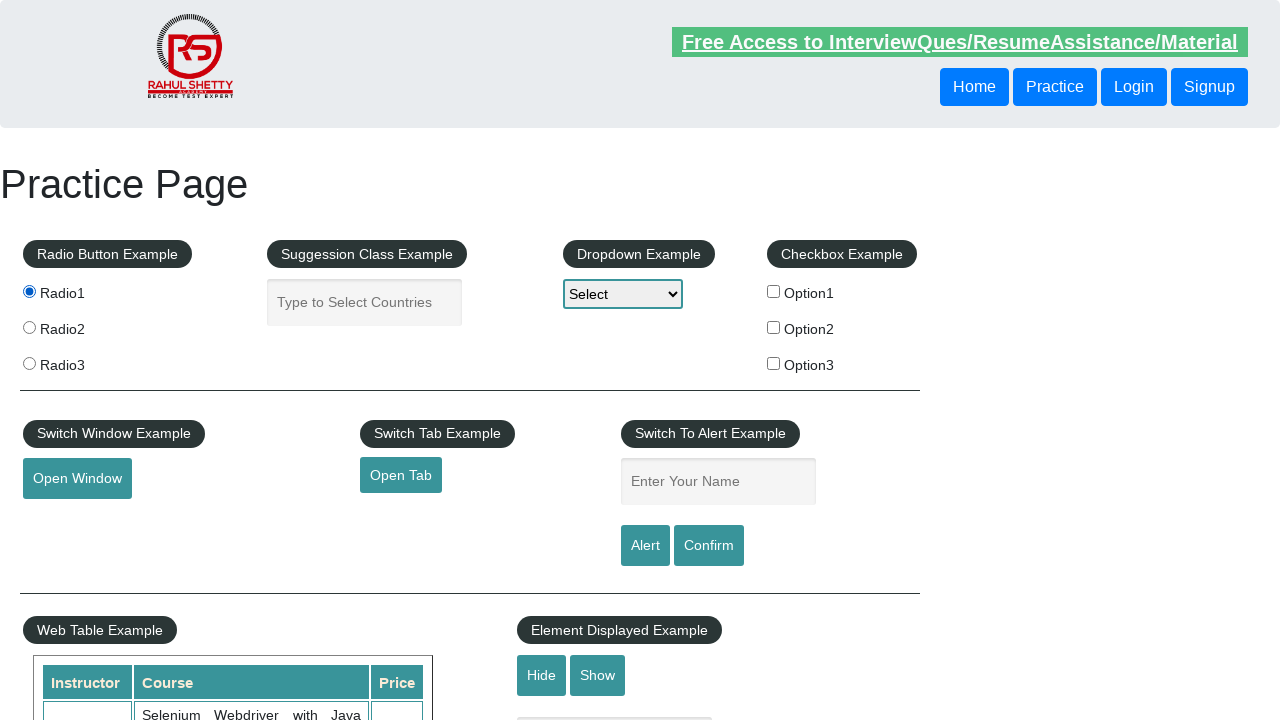

Verified that radio2 is not checked
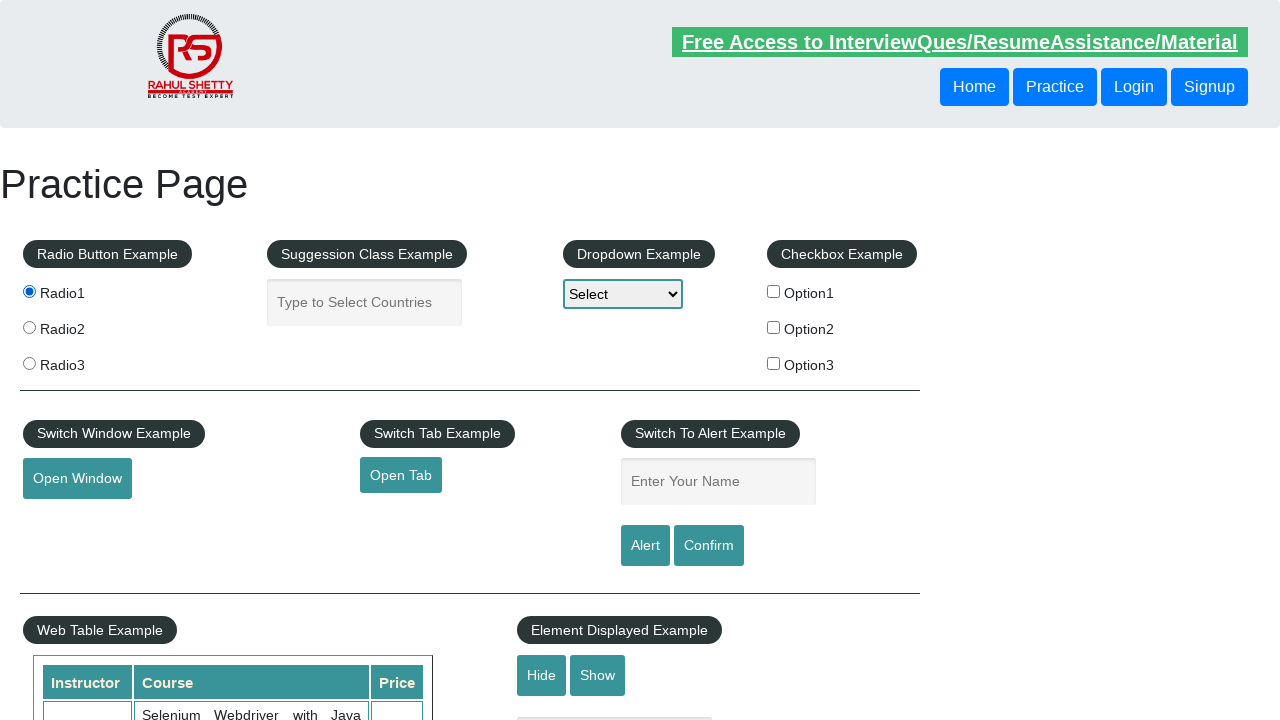

Verified that radio3 is not checked
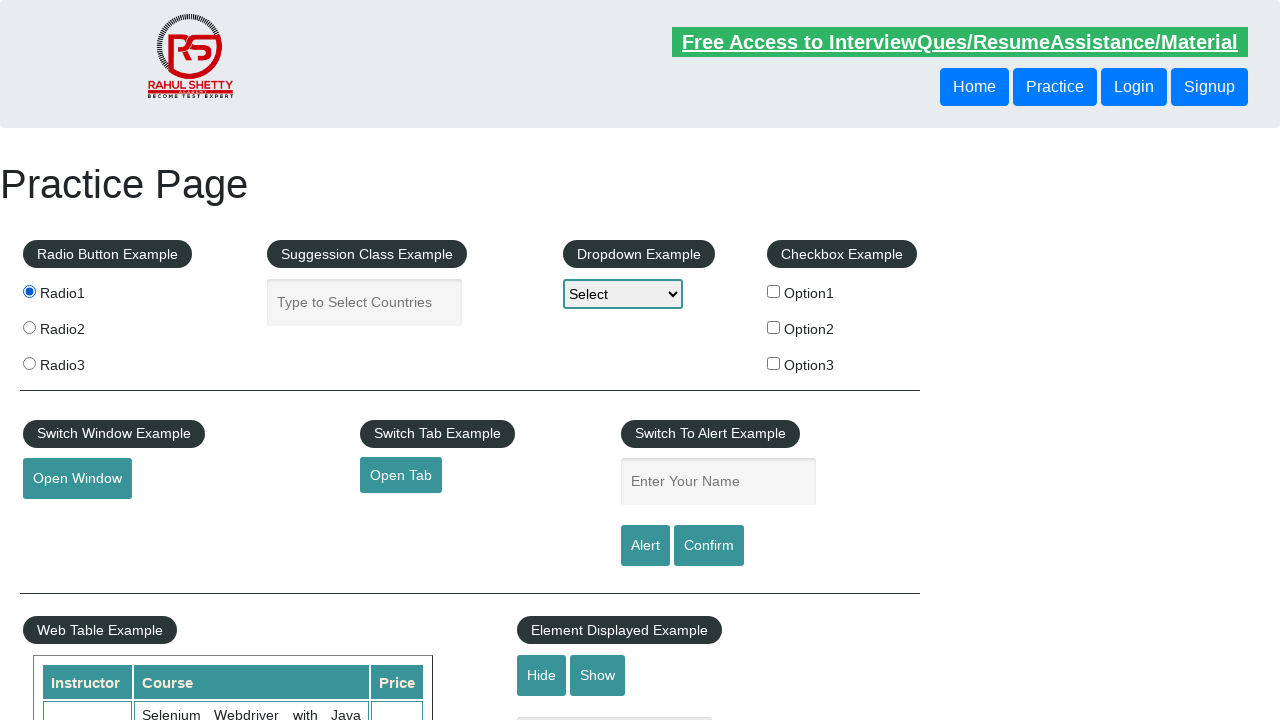

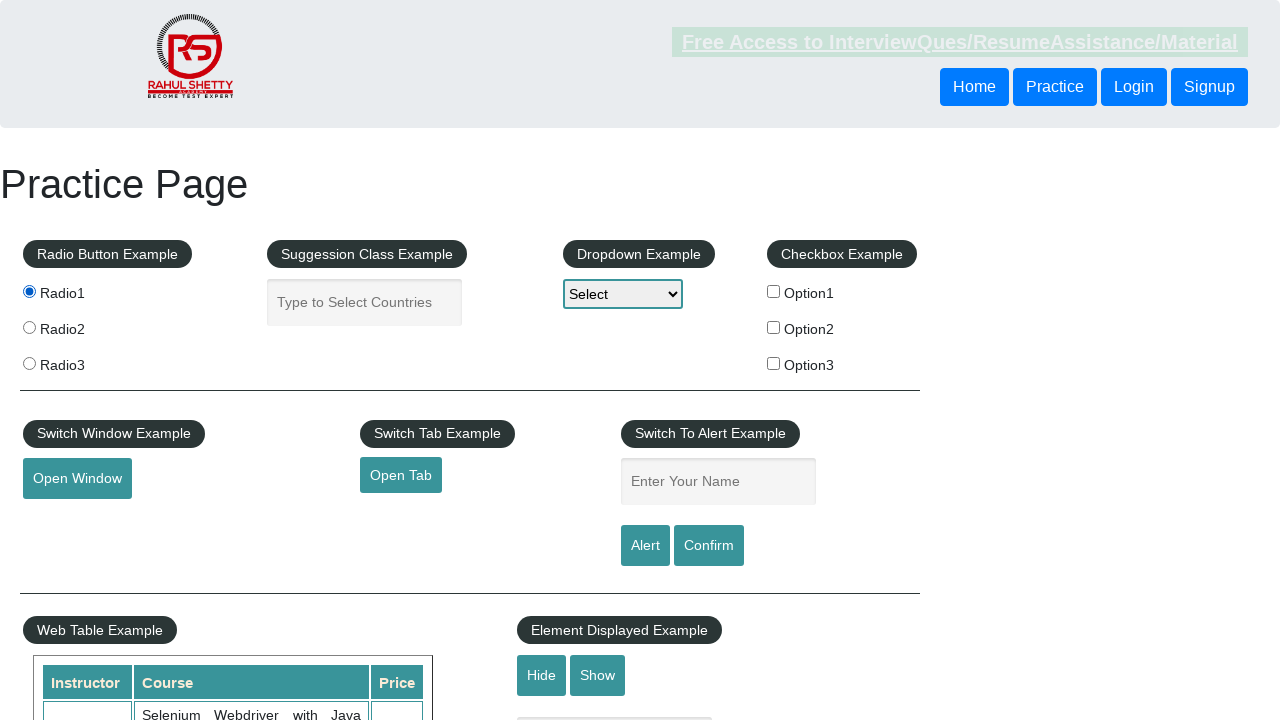